Tests navigation to Ajio Luxe section by clicking the luxury link

Starting URL: https://www.ajio.com/

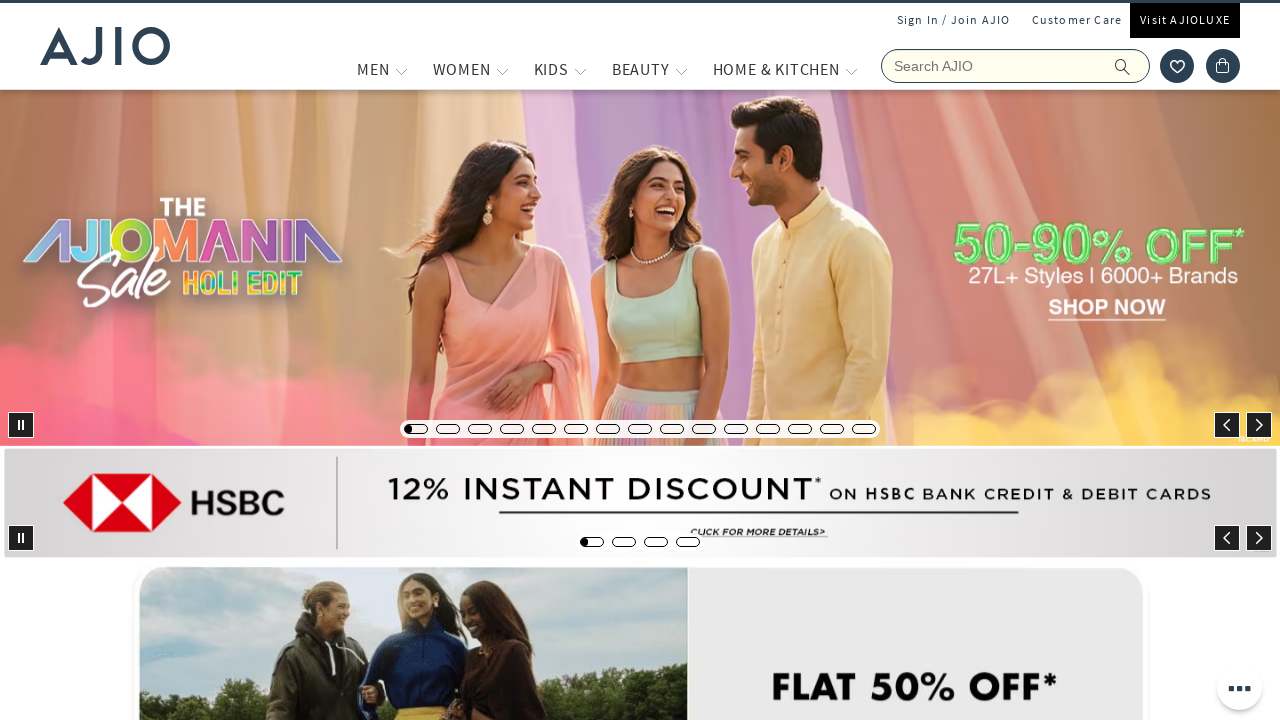

Navigated to AJIO homepage
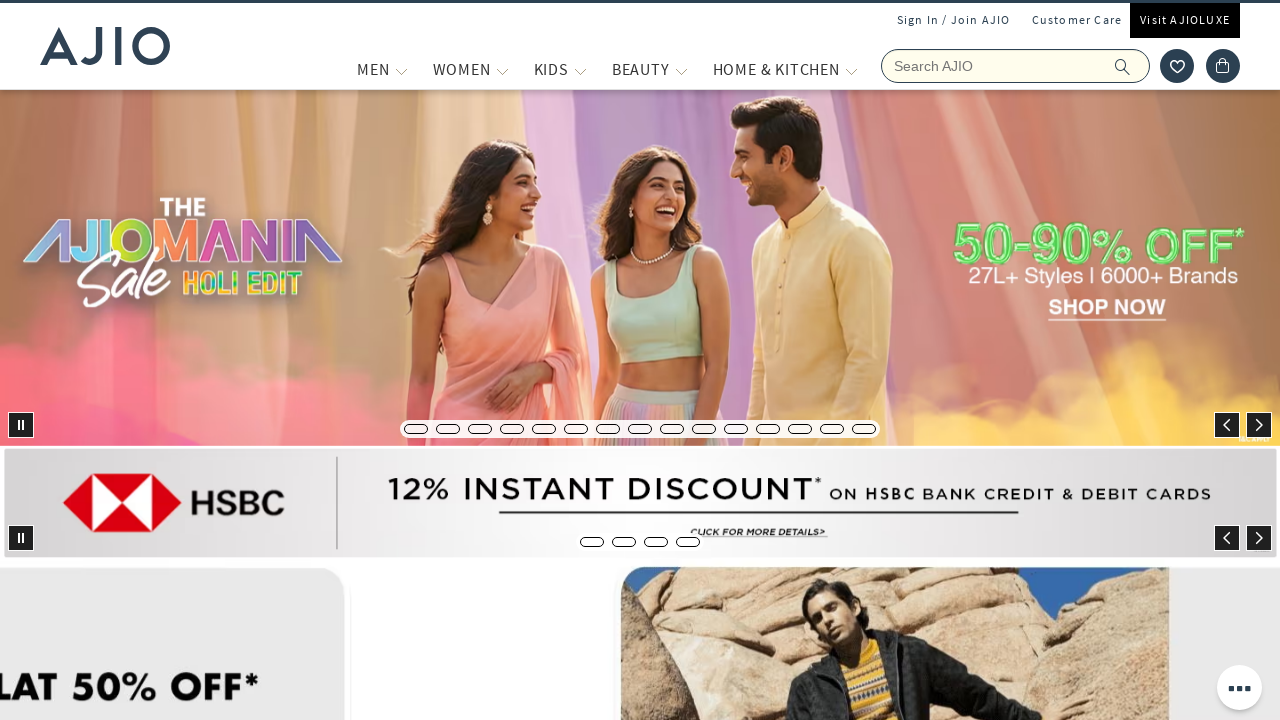

Clicked on the Ajio Luxe luxury link at (1185, 20) on xpath=//li[@class='visit-ajio']/a
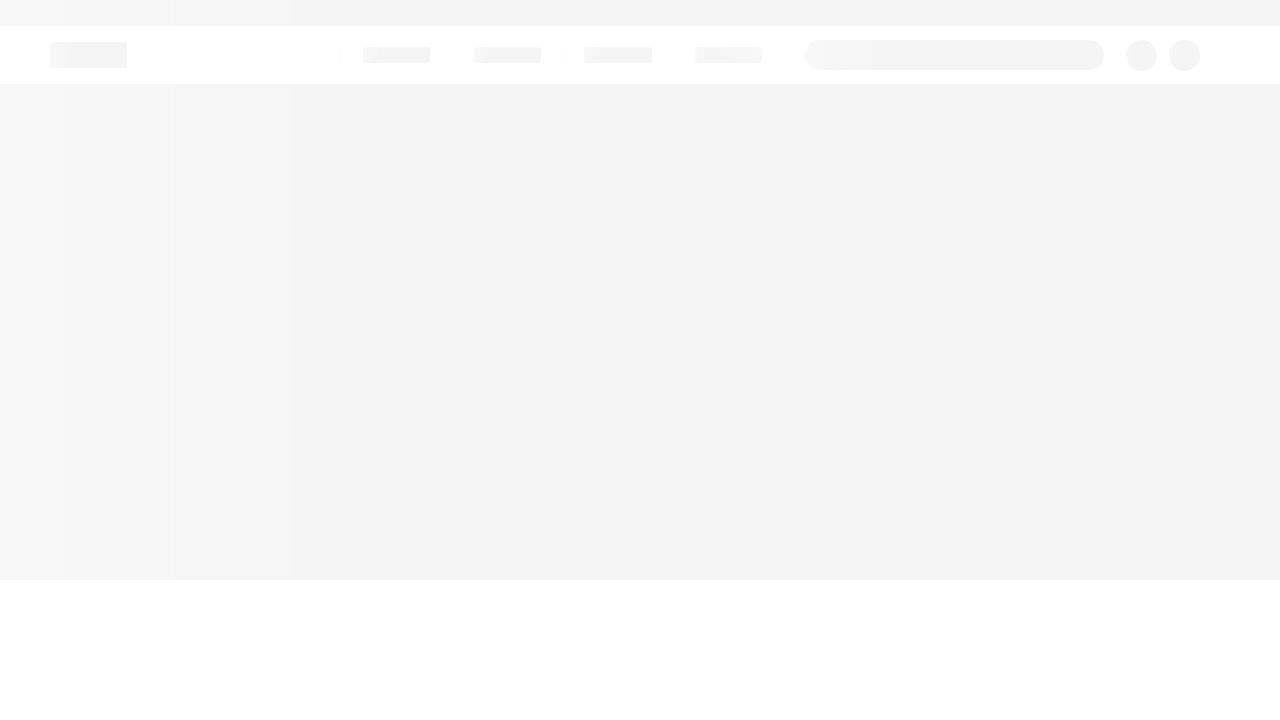

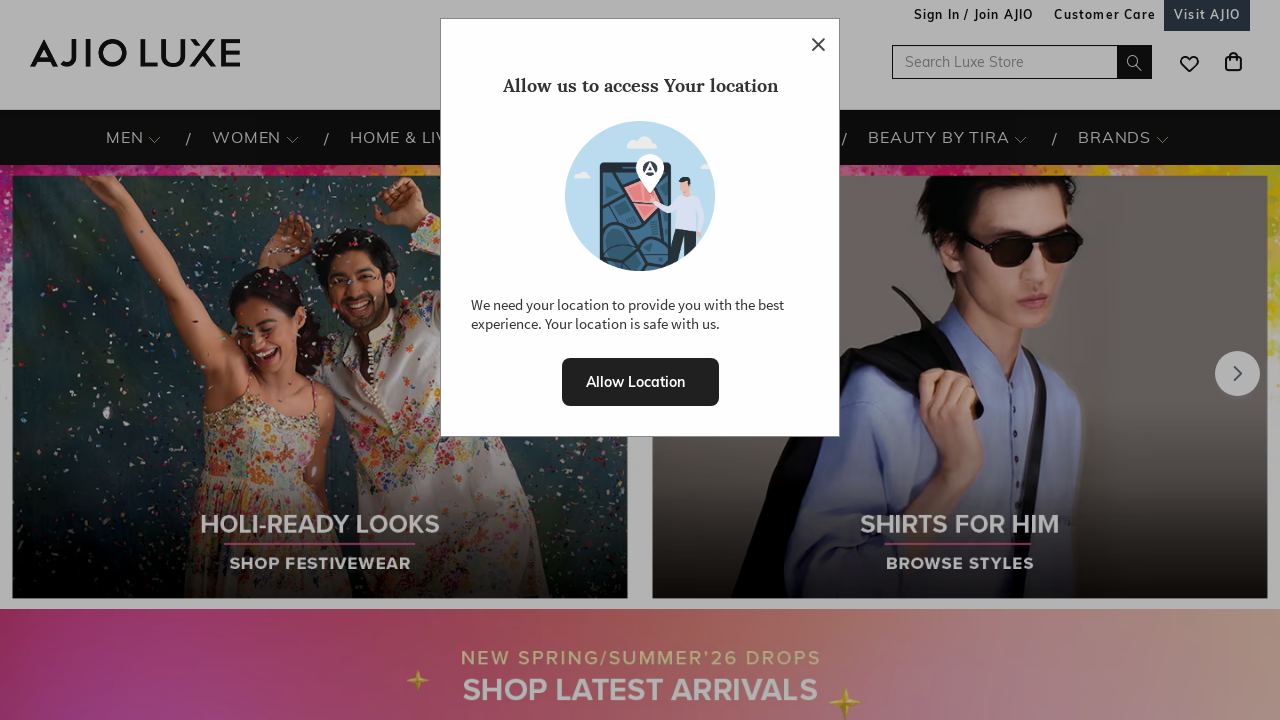